Tests calculator subtraction with increment/decrement buttons: (23-1) - (9+1)

Starting URL: https://www.globalsqa.com/angularJs-protractor/SimpleCalculator/

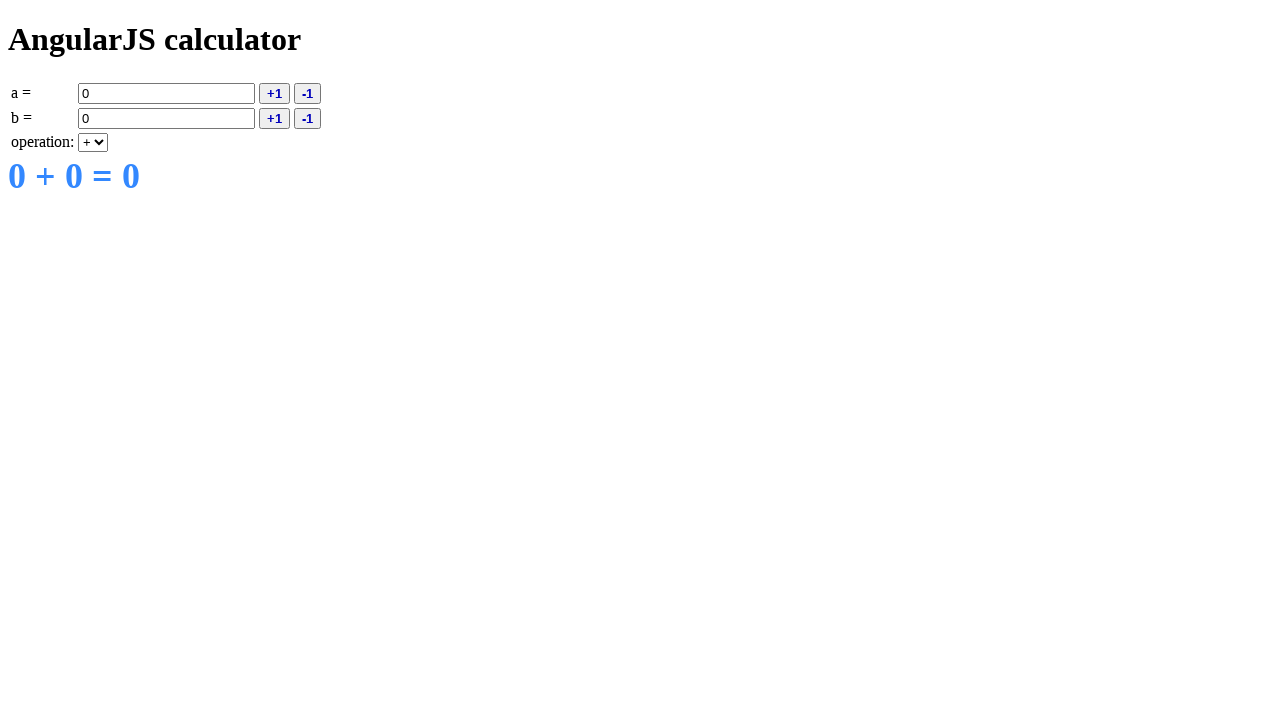

Entered value A as 23 on input[ng-model='a']
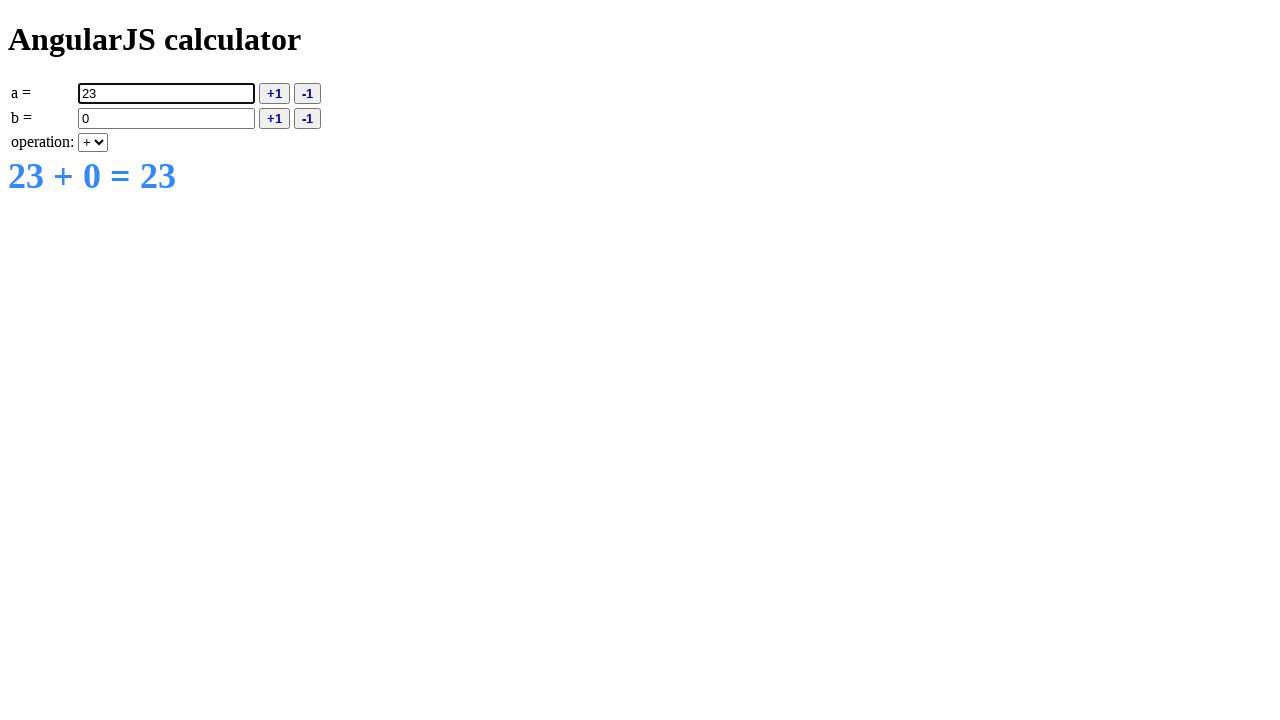

Decremented A from 23 to 22 at (308, 93) on button[ng-click='deca()']
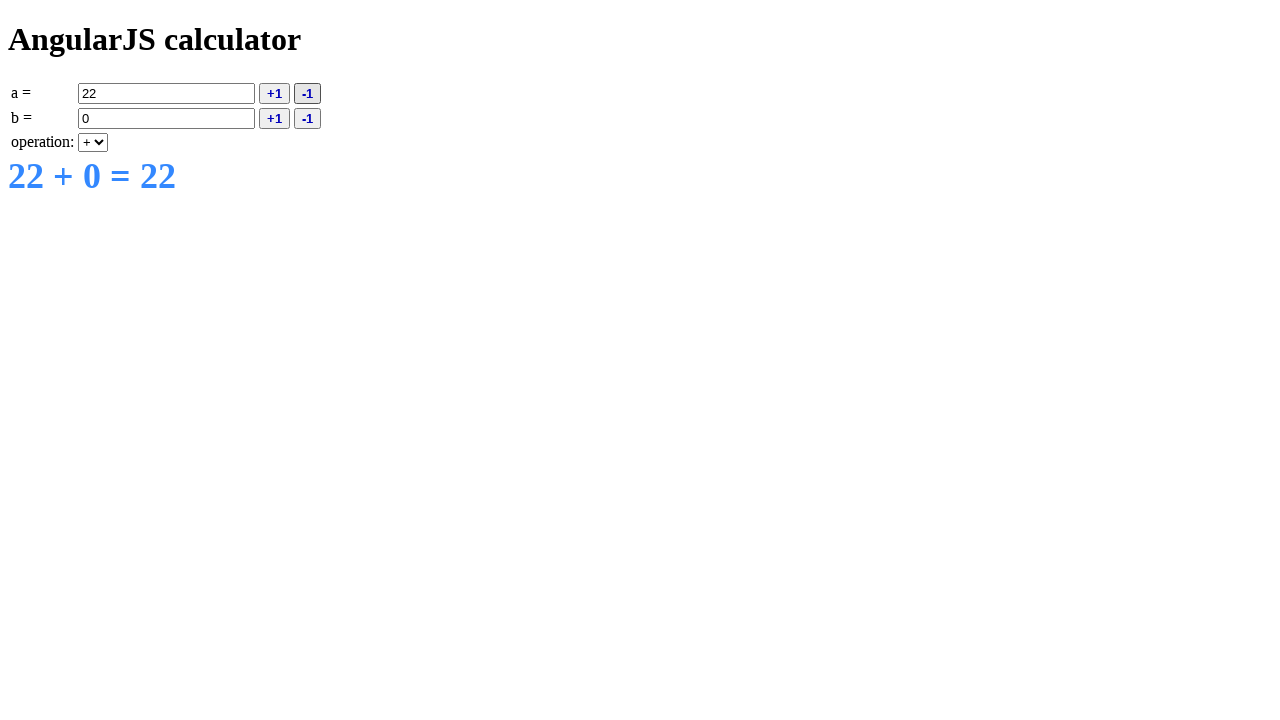

Selected subtraction (-) operation on select[ng-model='operation']
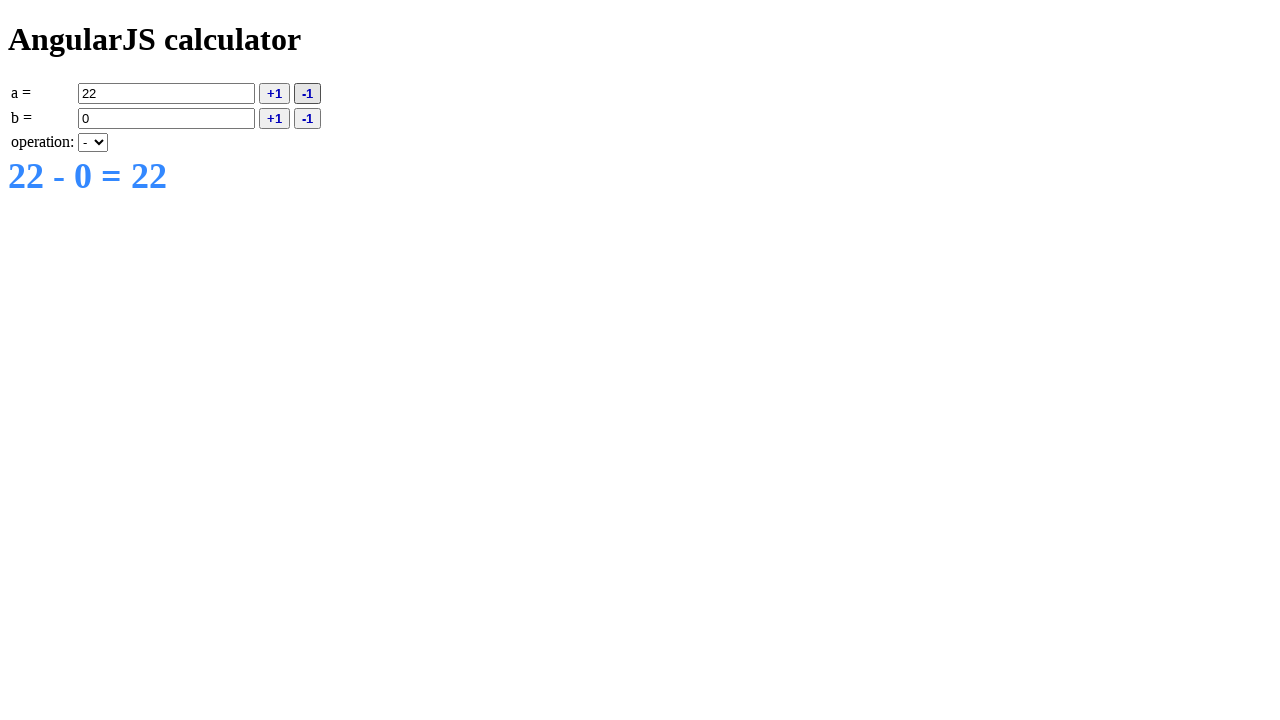

Entered value B as 9 on input[ng-model='b']
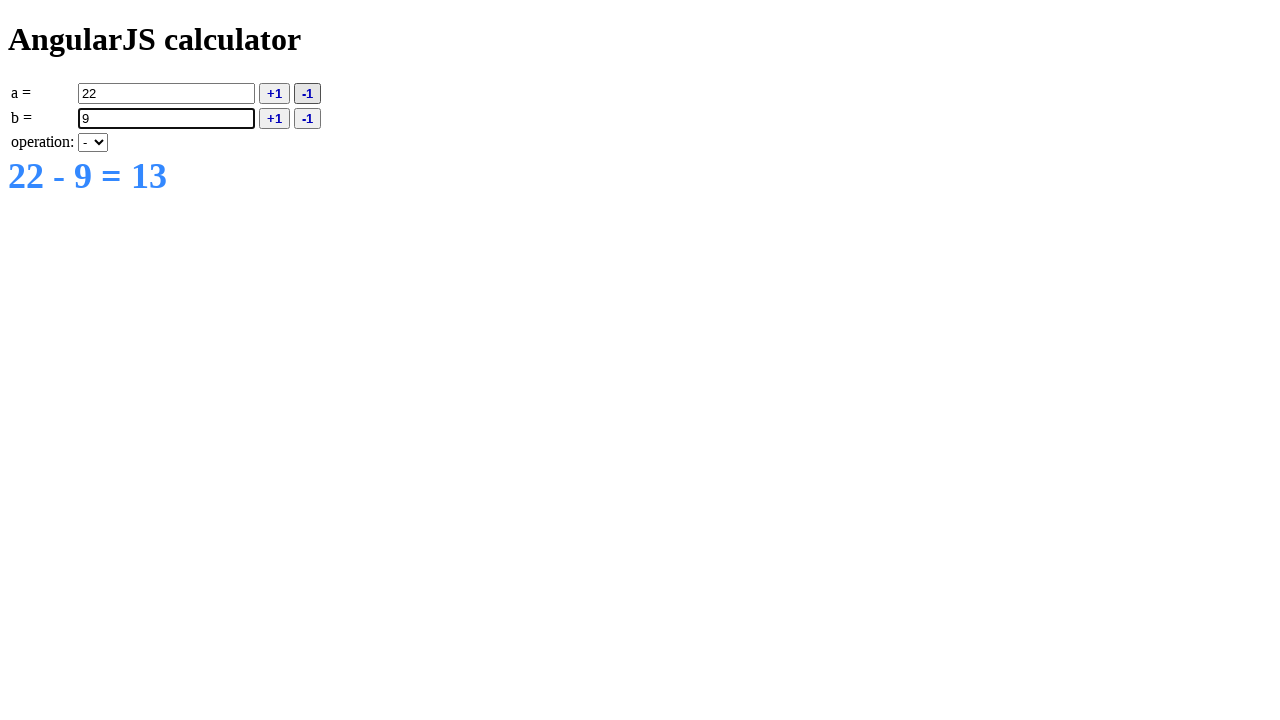

Incremented B from 9 to 10 at (274, 118) on button[ng-click='incb()']
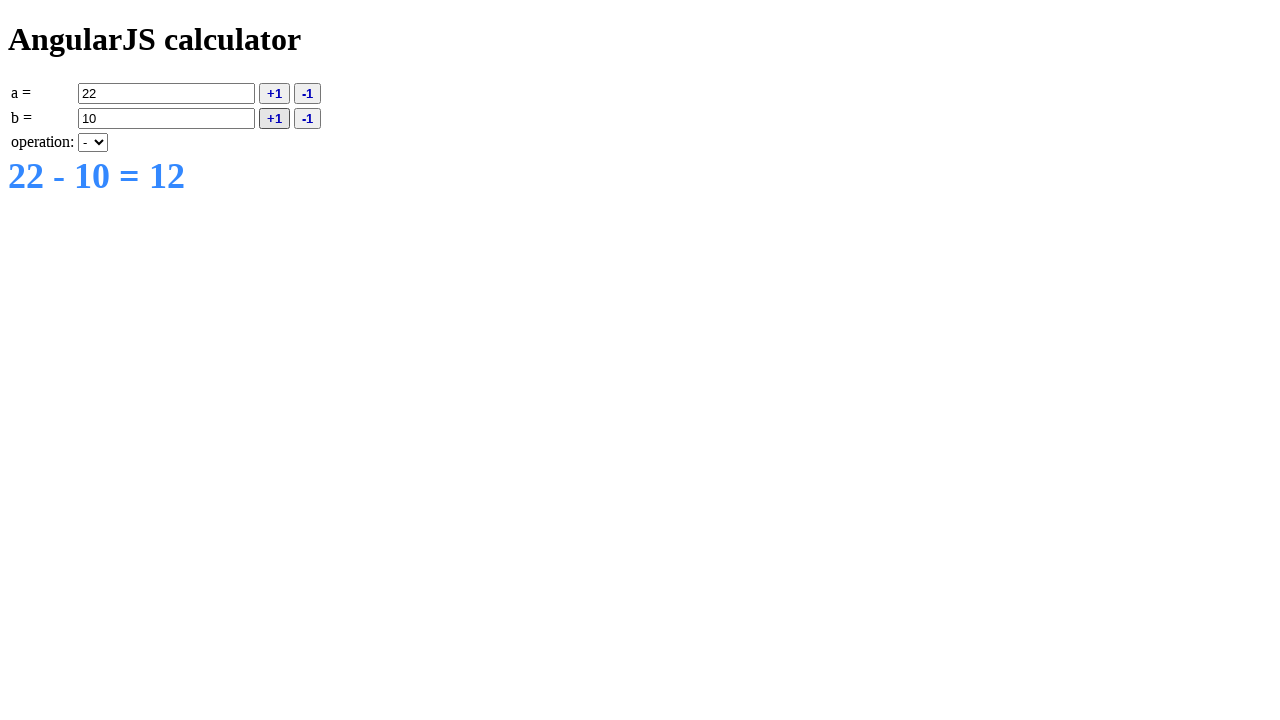

Result element loaded - calculation complete (22 - 10 = 12)
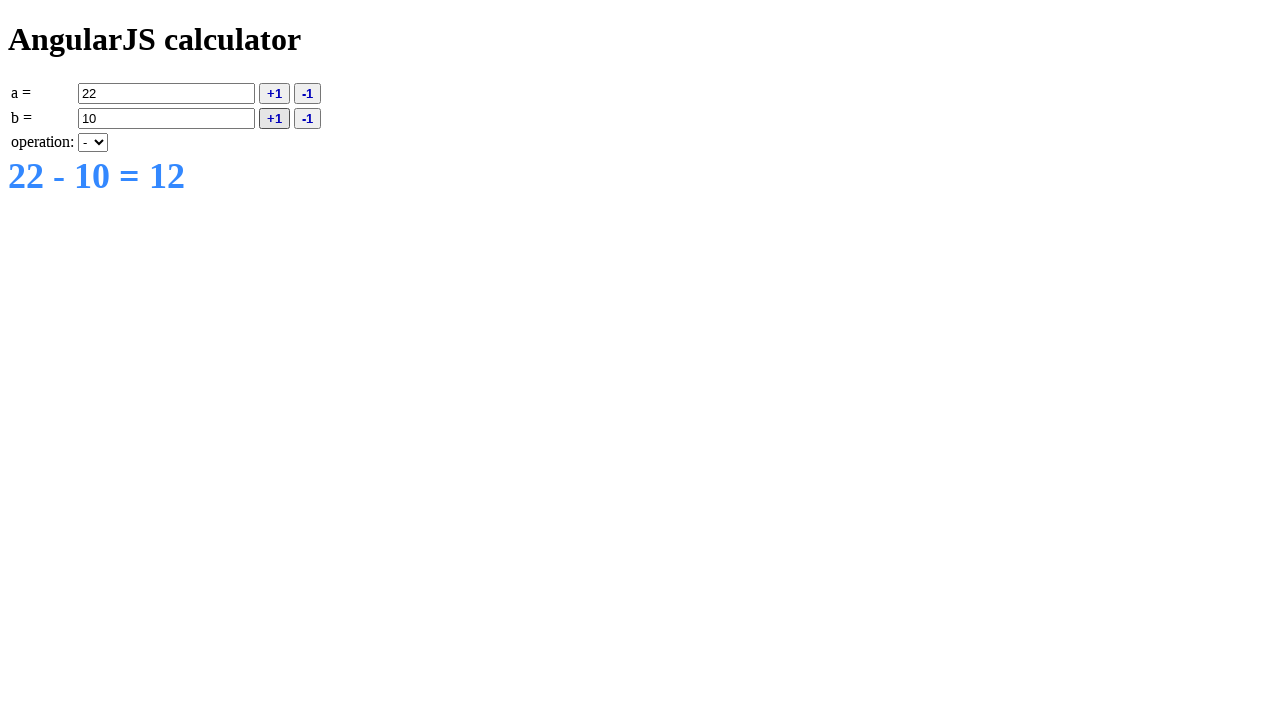

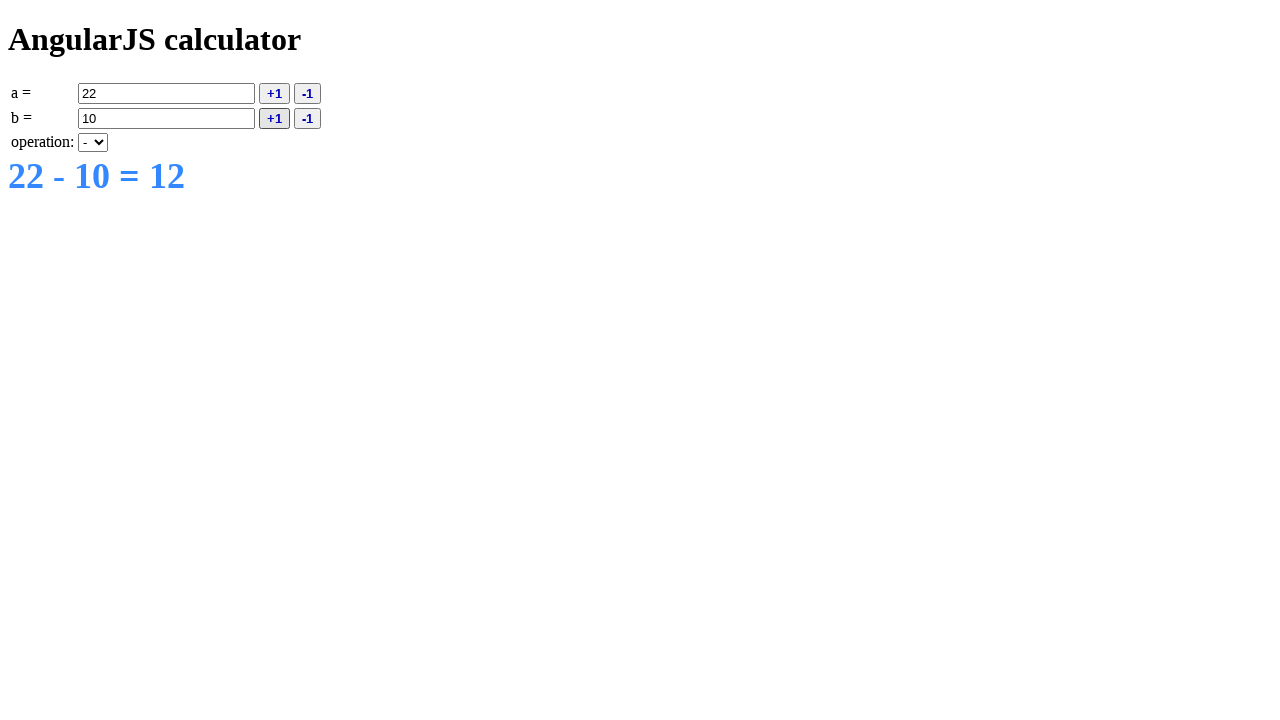